Navigates to the Fire-Boltt website homepage

Starting URL: https://www.fireboltt.com/

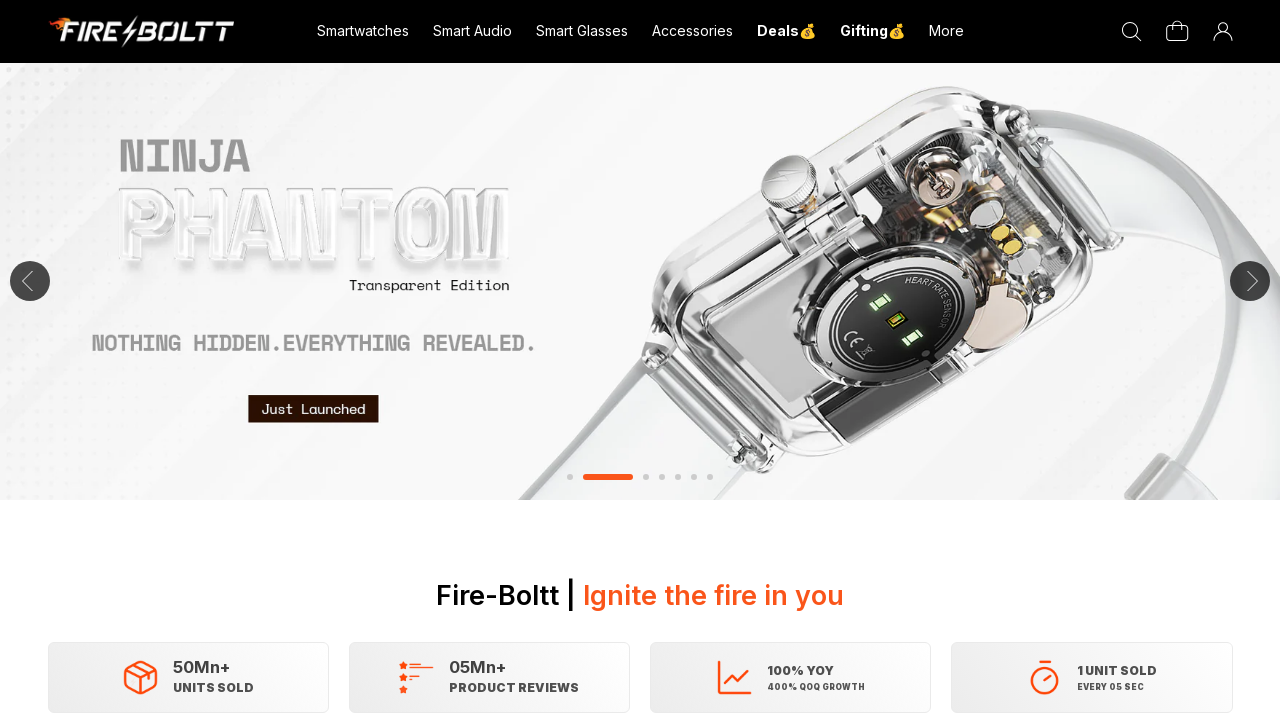

Navigated to Fire-Boltt website homepage
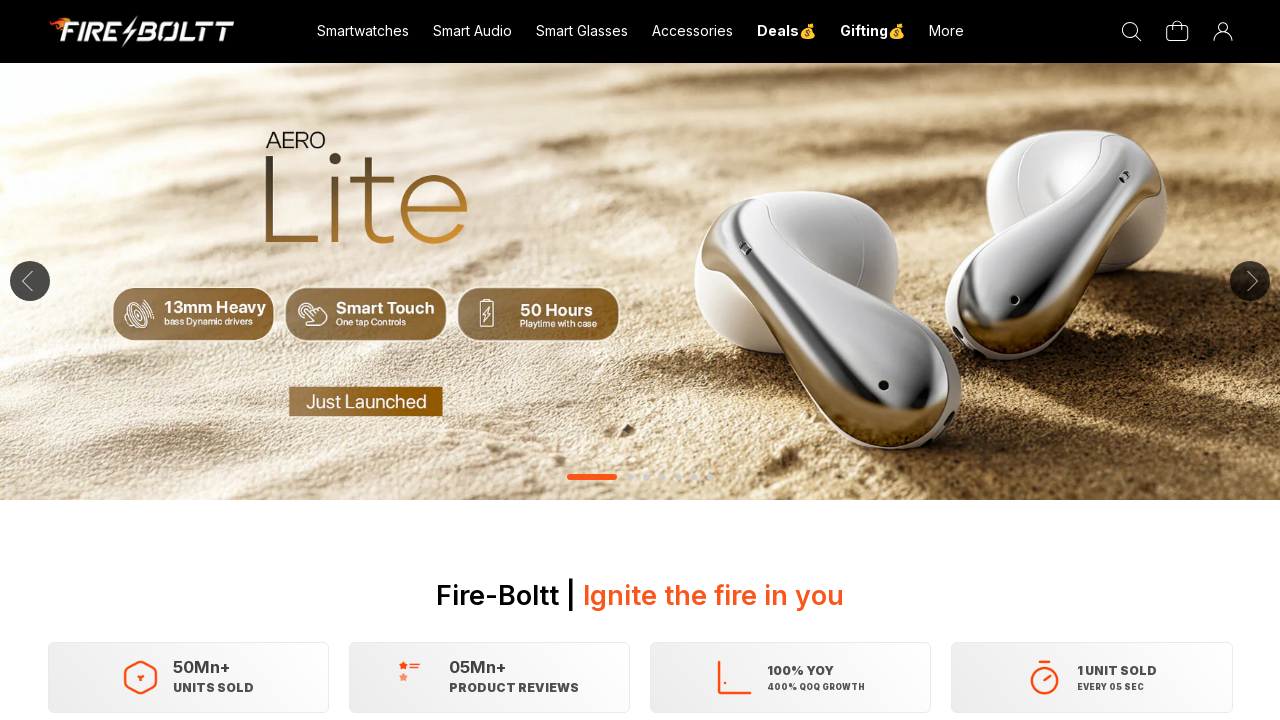

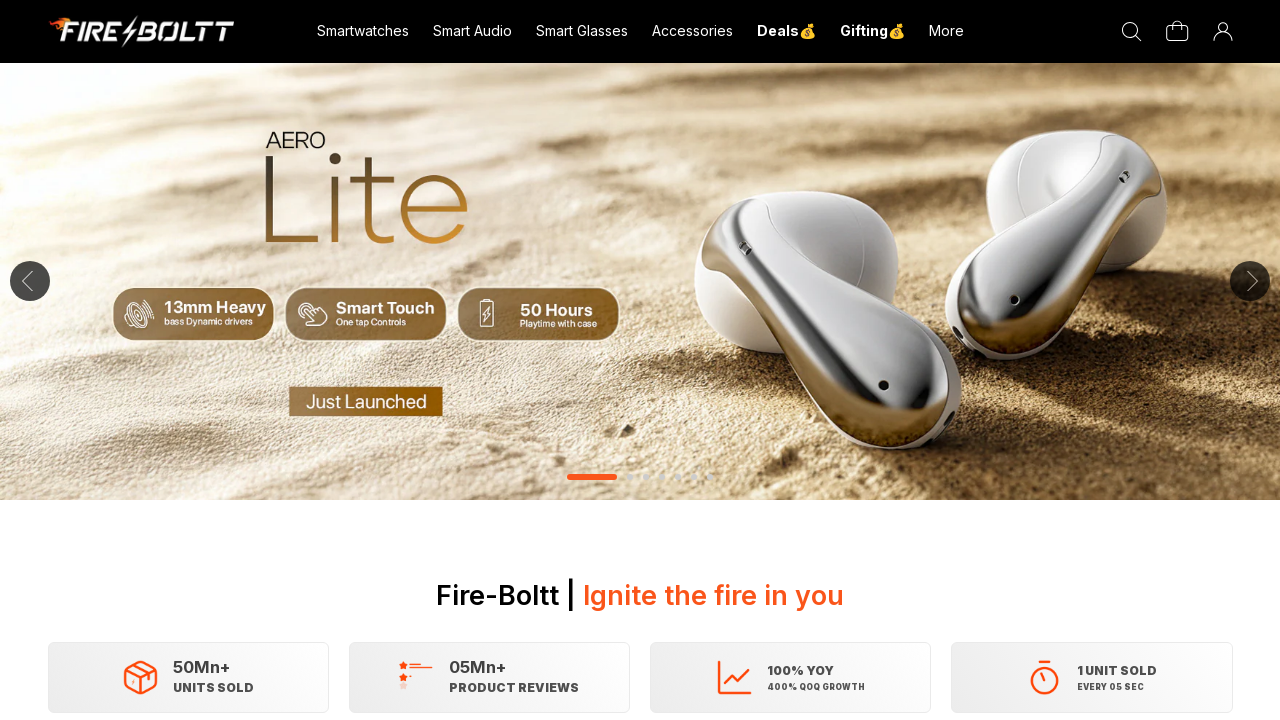